Tests iframe switching functionality by navigating into an iframe to verify text content is displayed, then switching back to the parent frame and clicking a link.

Starting URL: https://the-internet.herokuapp.com/iframe

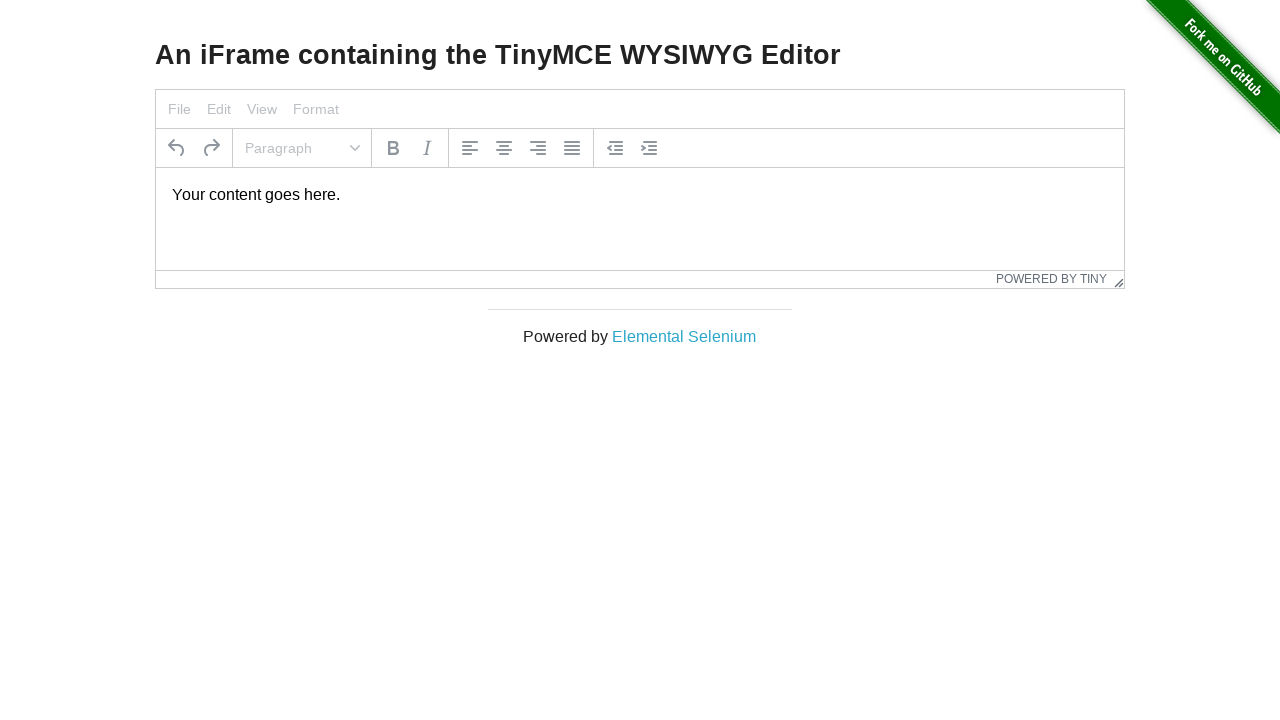

Located iframe with selector #mce_0_ifr
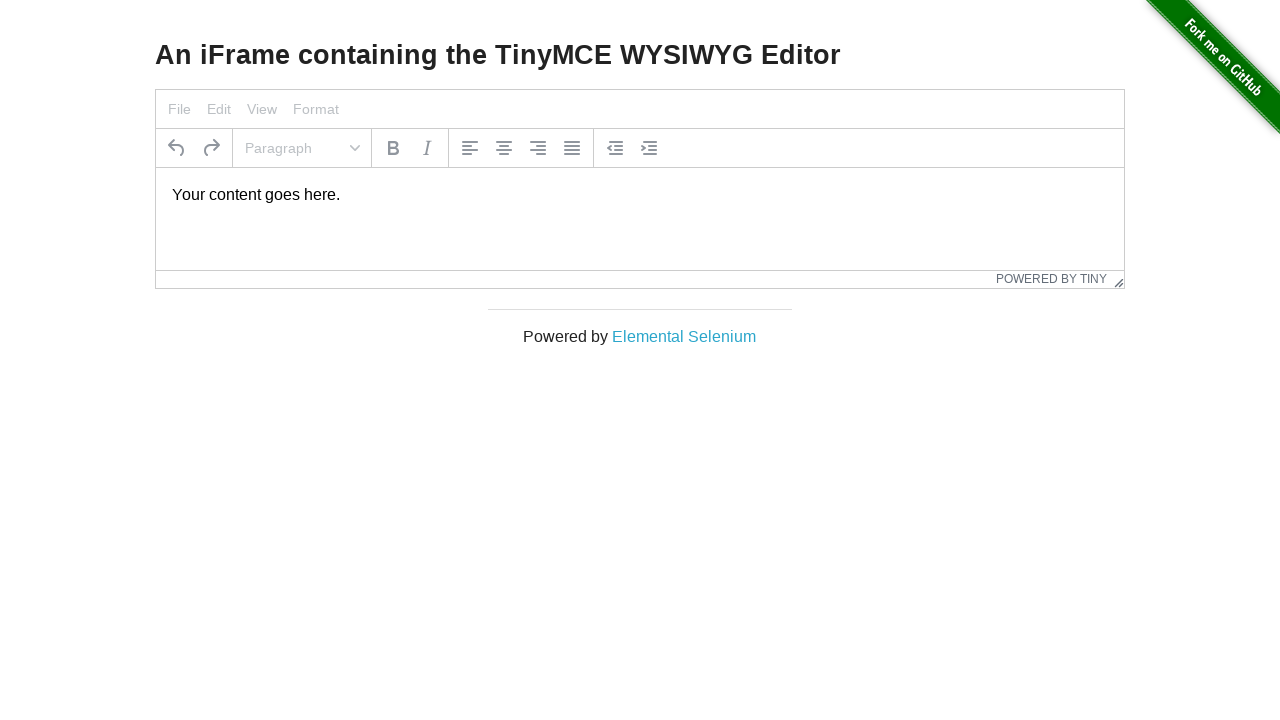

Located paragraph element within iframe
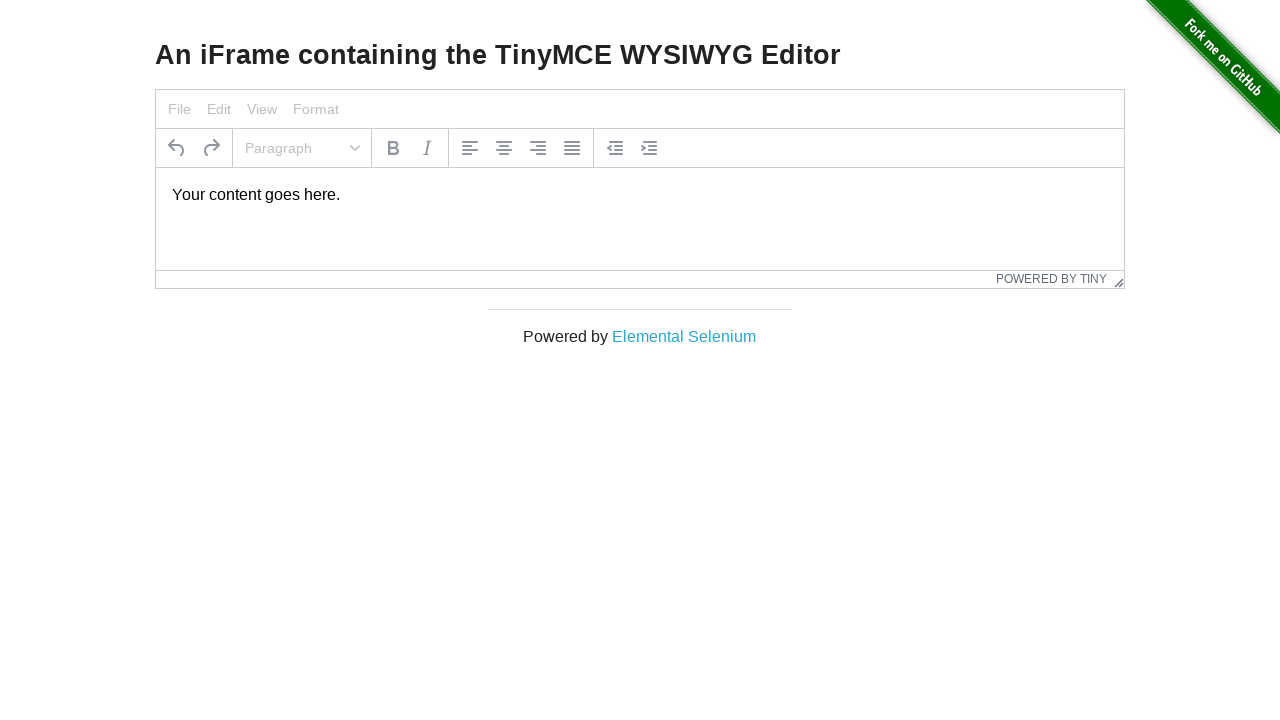

Verified that text element is visible in iframe
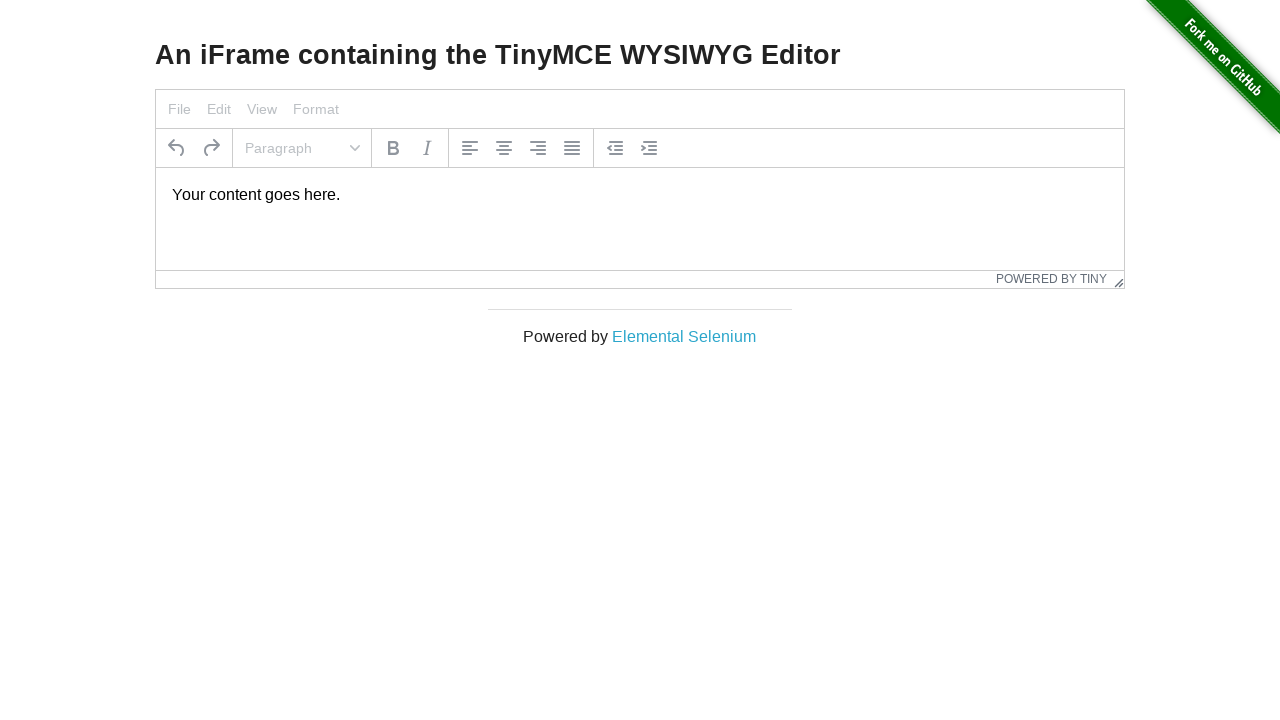

Clicked 'Elemental Selenium' link in parent frame at (684, 336) on text=Elemental Selenium
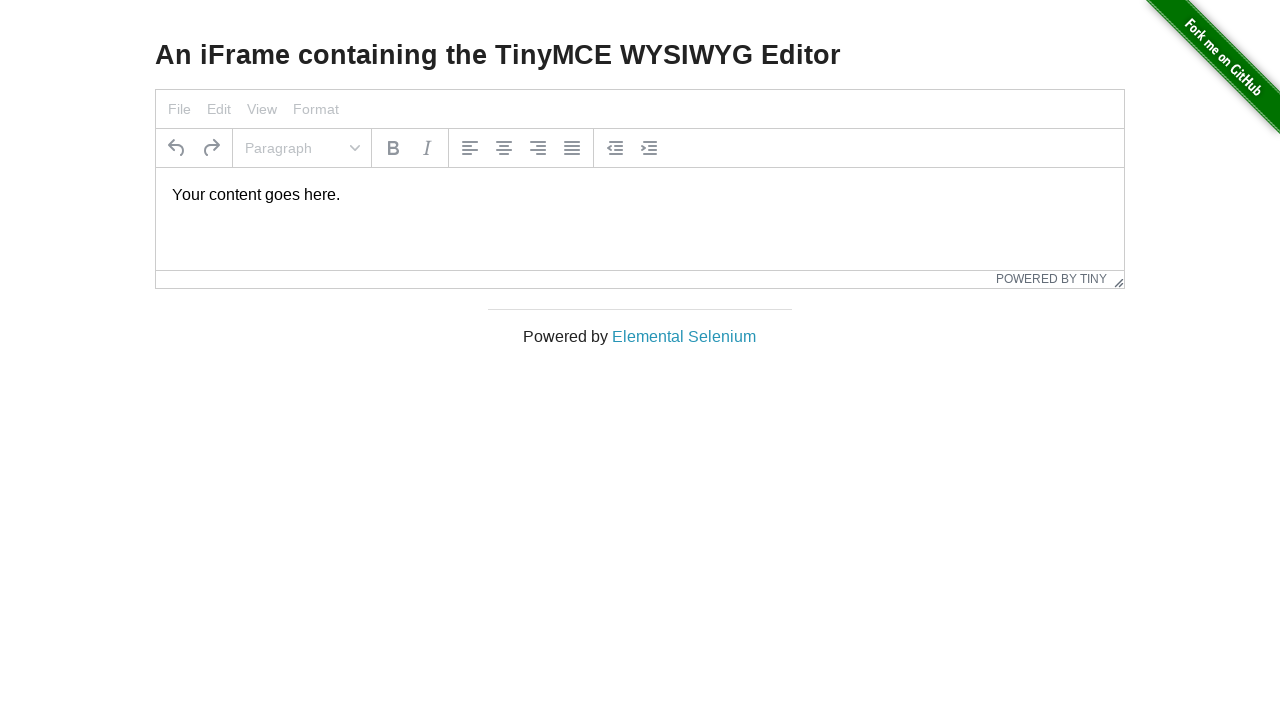

Waited 3 seconds for navigation to complete
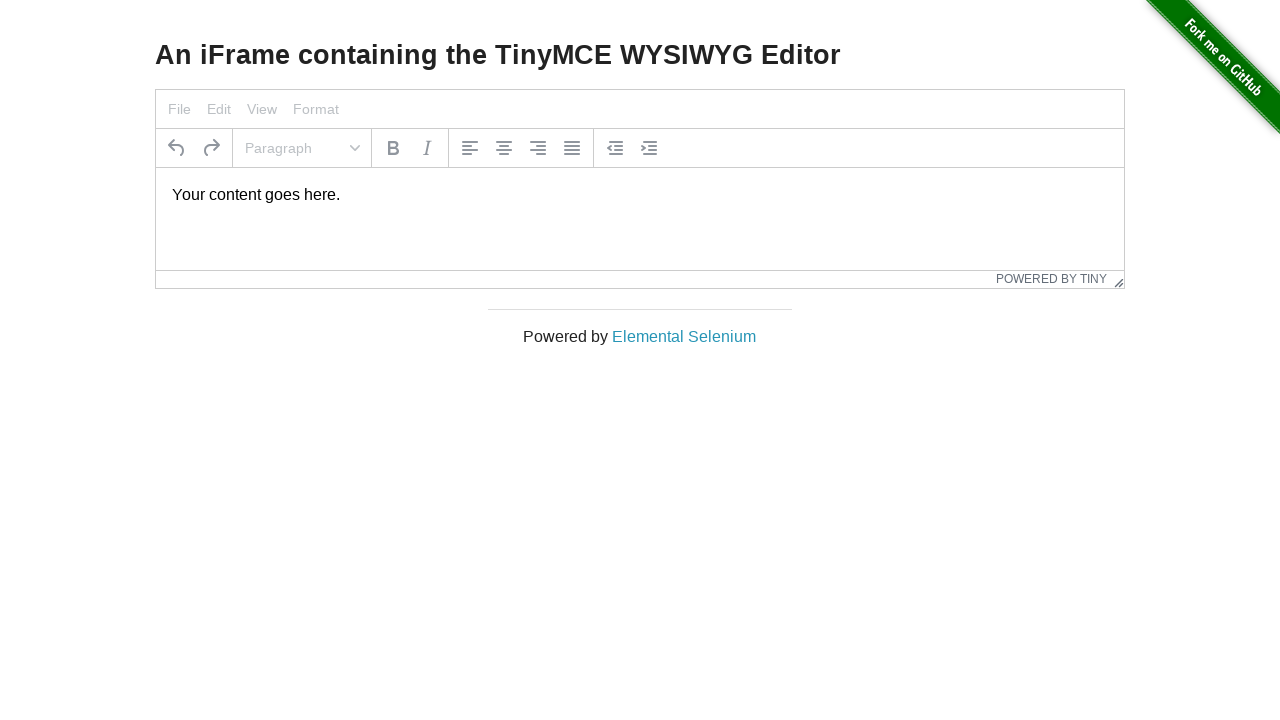

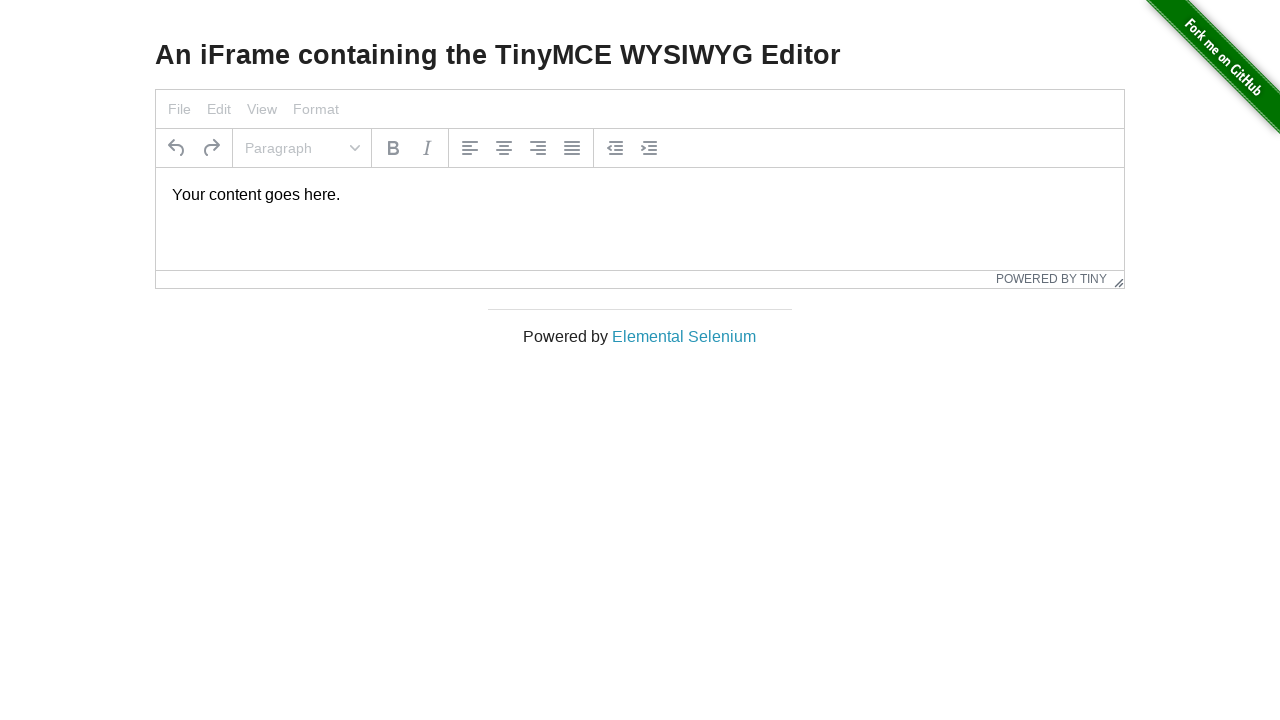